Hovers over the first figure element and validates that hidden content becomes visible

Starting URL: https://the-internet.herokuapp.com/hovers

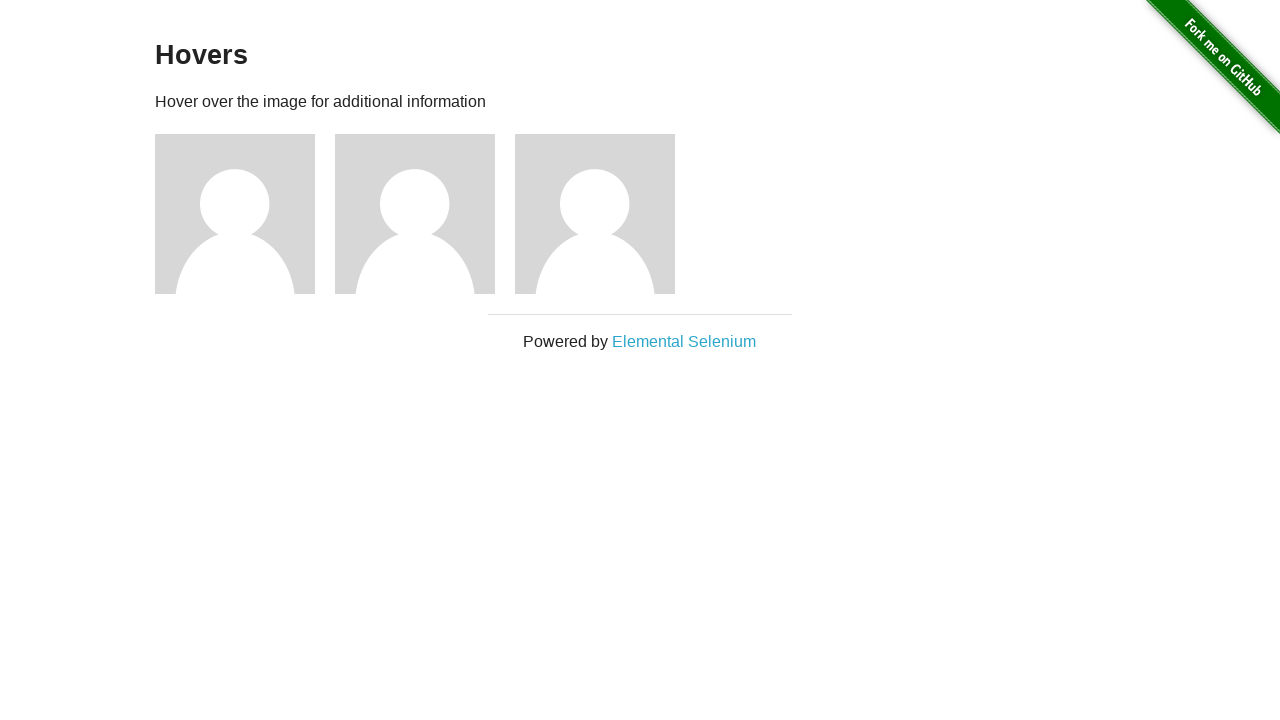

Hovered over the first figure element at (245, 214) on .figure >> nth=0
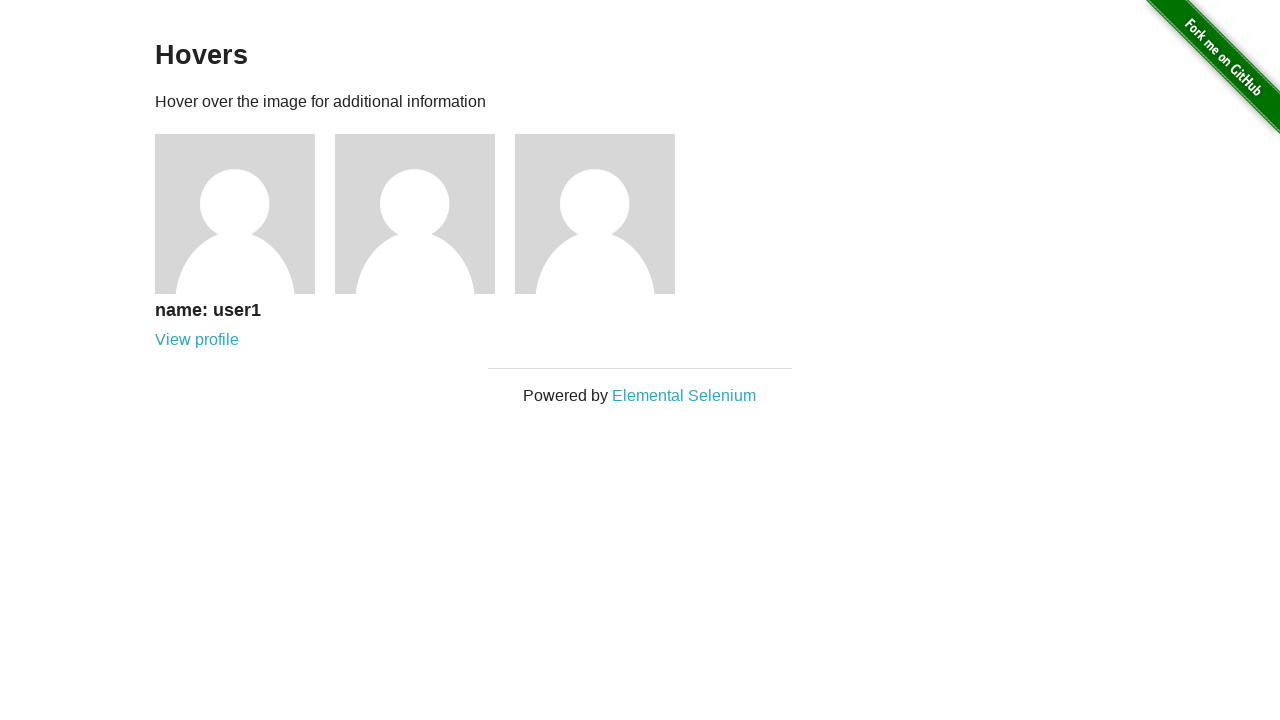

Validated that figcaption content is visible after hover
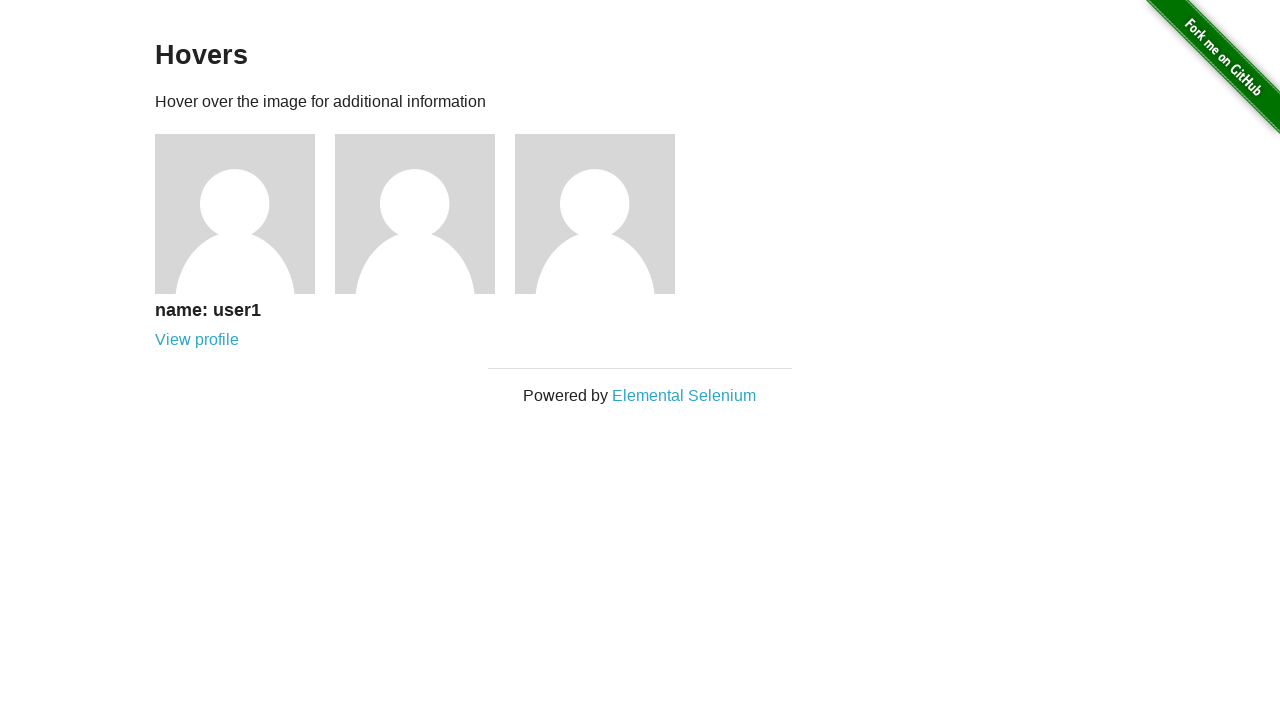

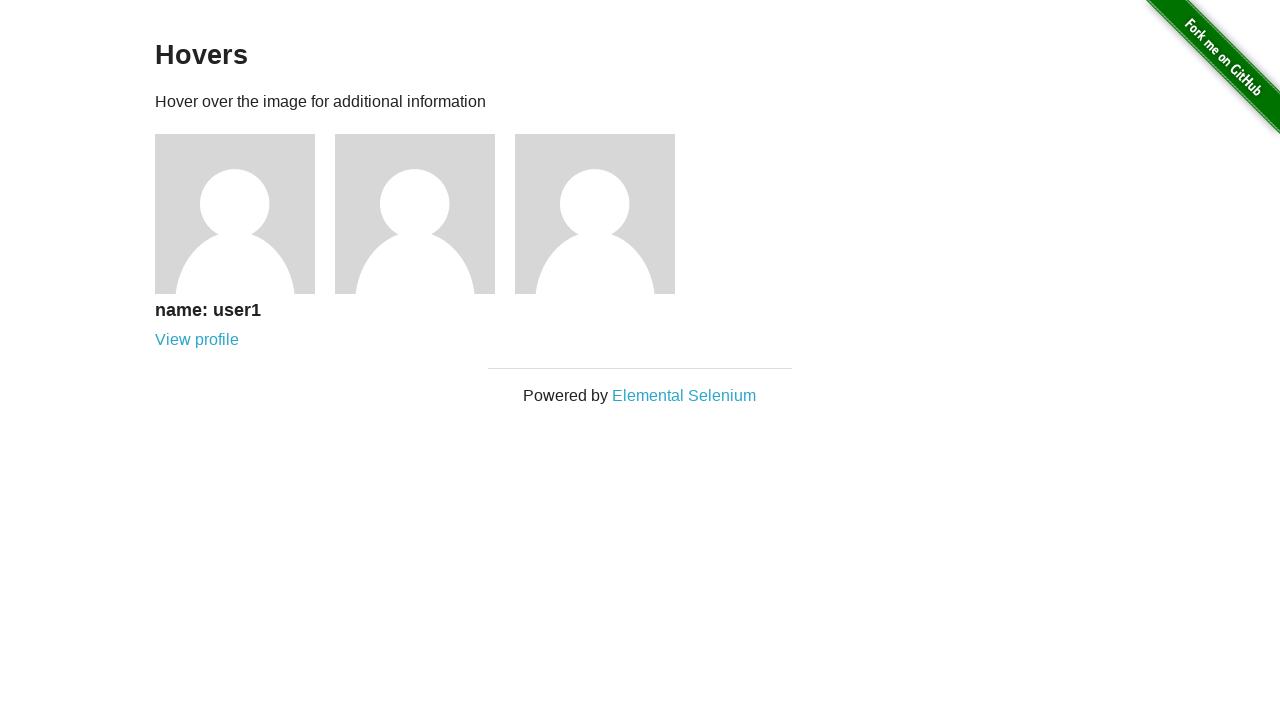